Tests modal dialog functionality by opening small and large modals and verifying their content

Starting URL: https://demoqa.com/modal-dialogs

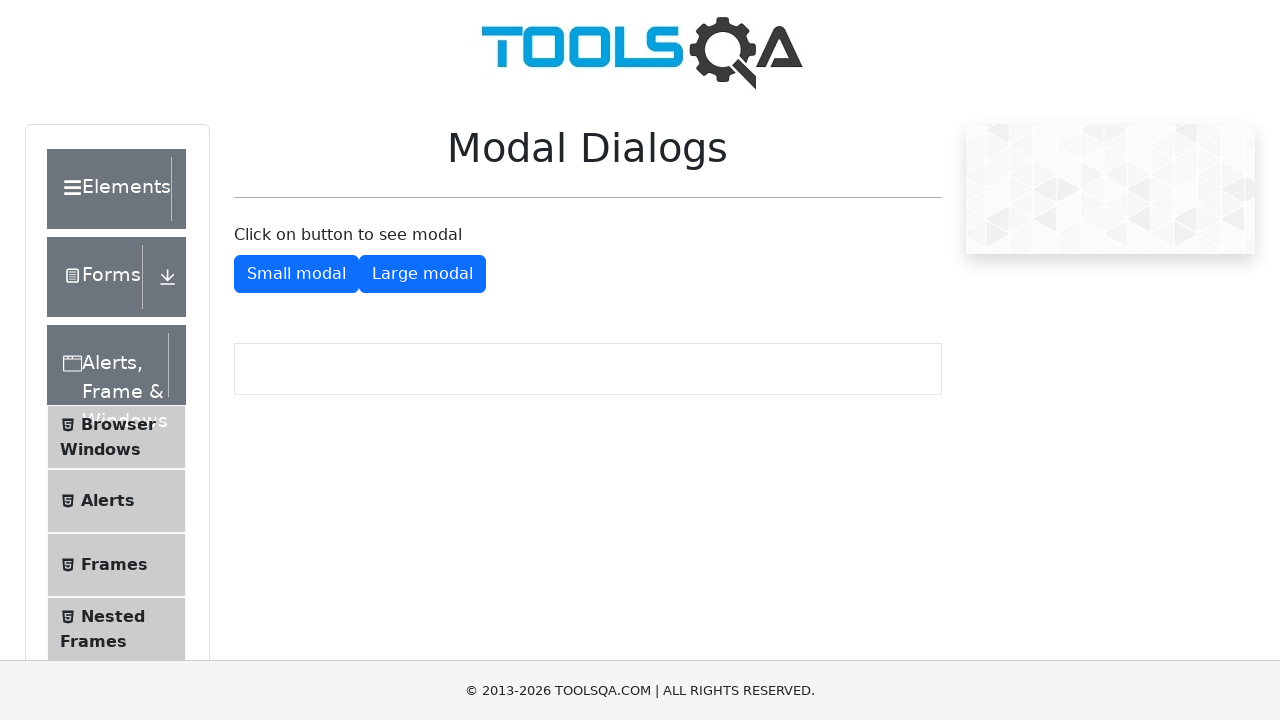

Clicked the Small Modal button at (296, 274) on #showSmallModal
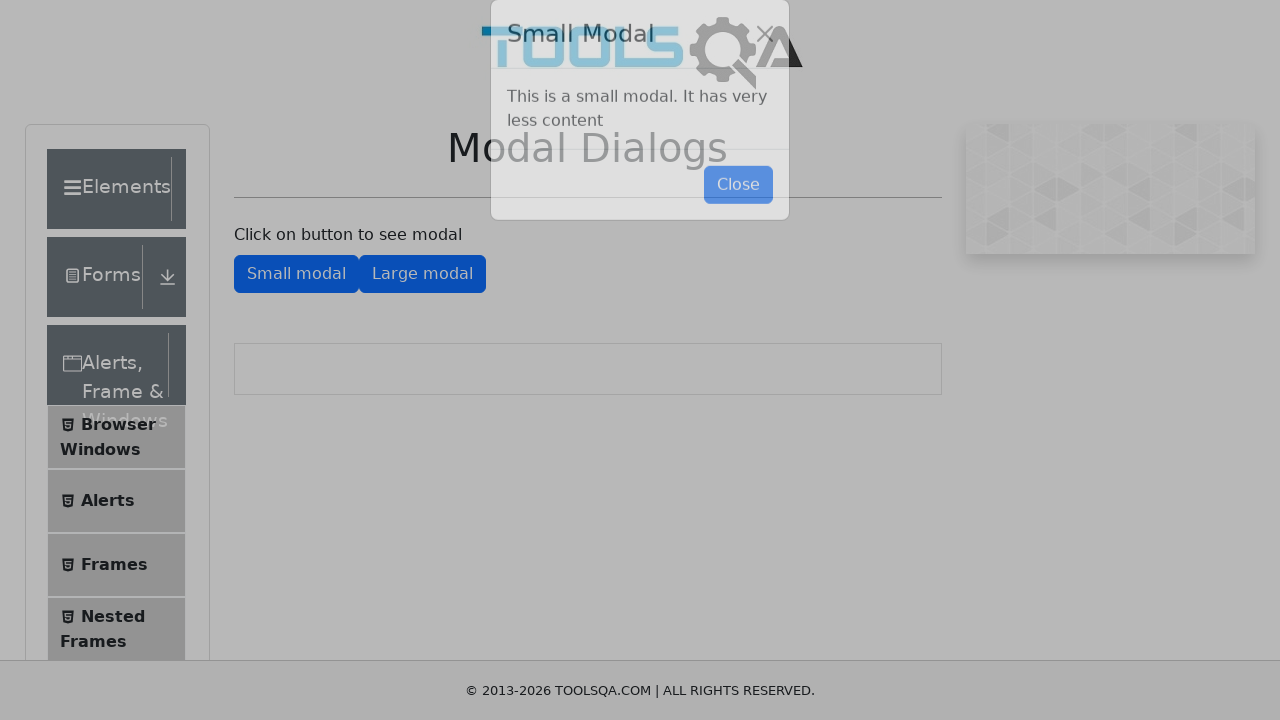

Small modal content appeared
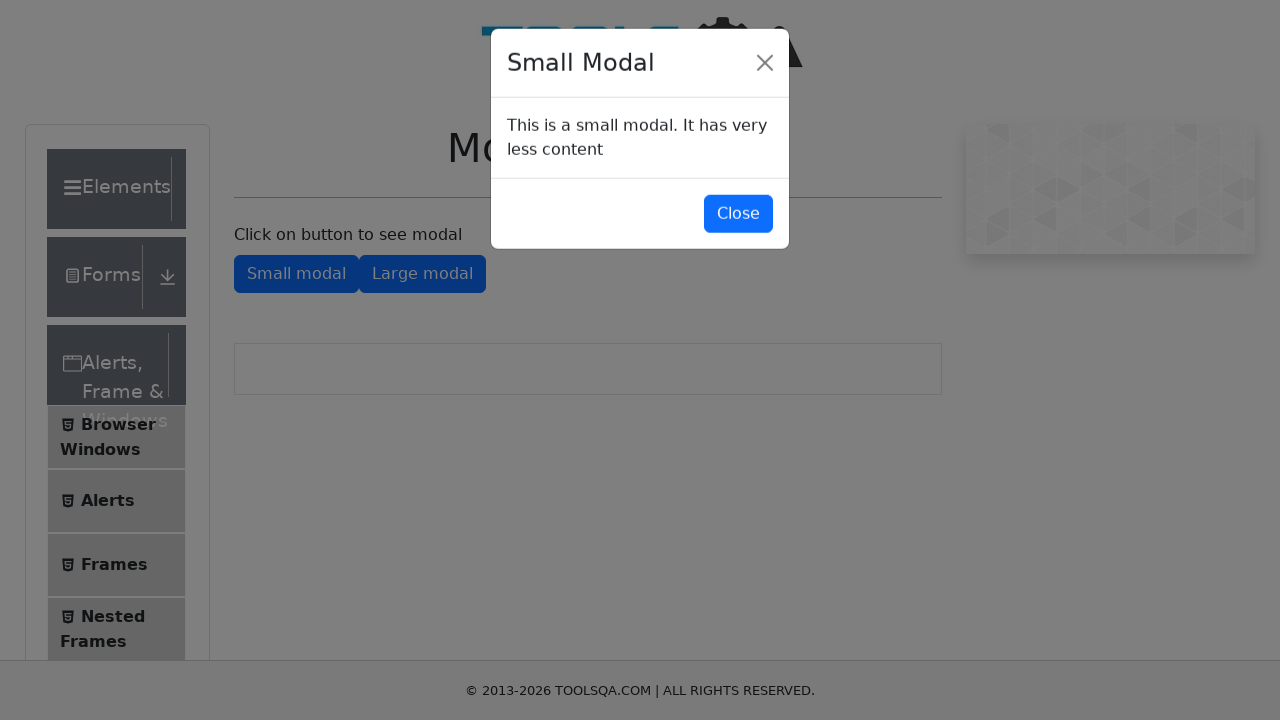

Verified small modal contains expected text
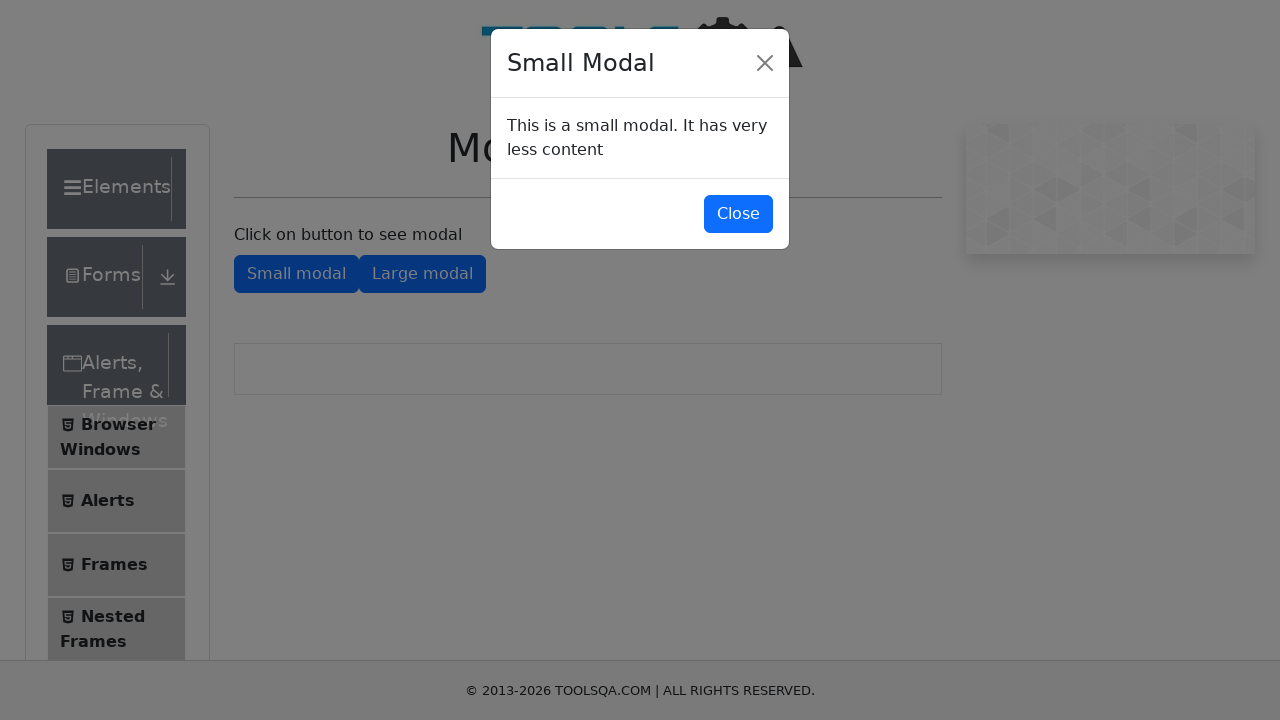

Clicked button to close small modal at (738, 214) on #closeSmallModal
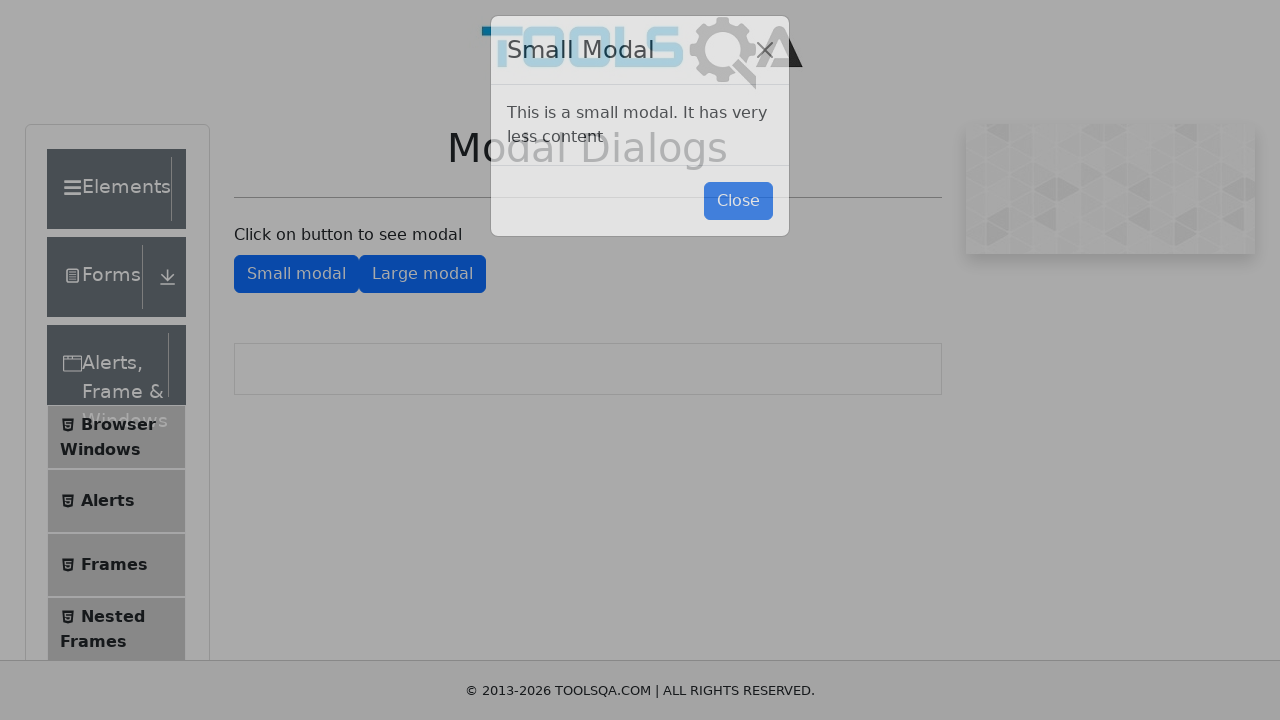

Clicked the Large Modal button at (422, 274) on #showLargeModal
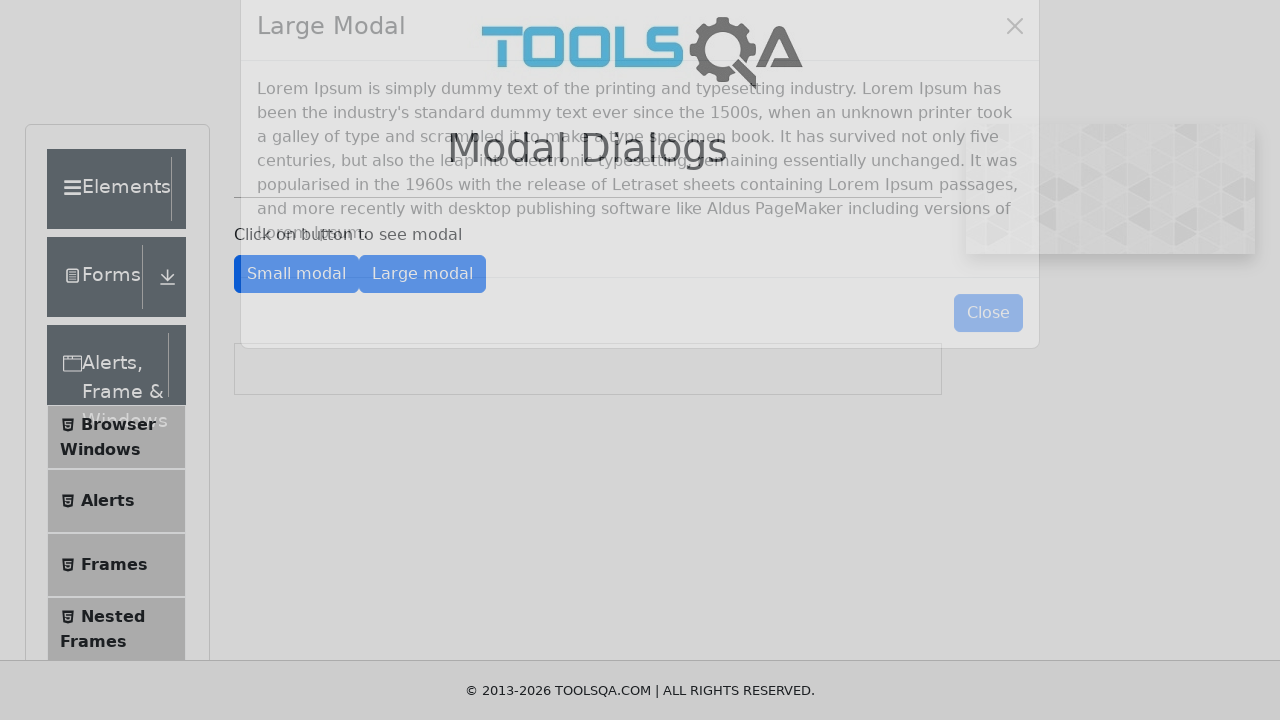

Large modal content appeared
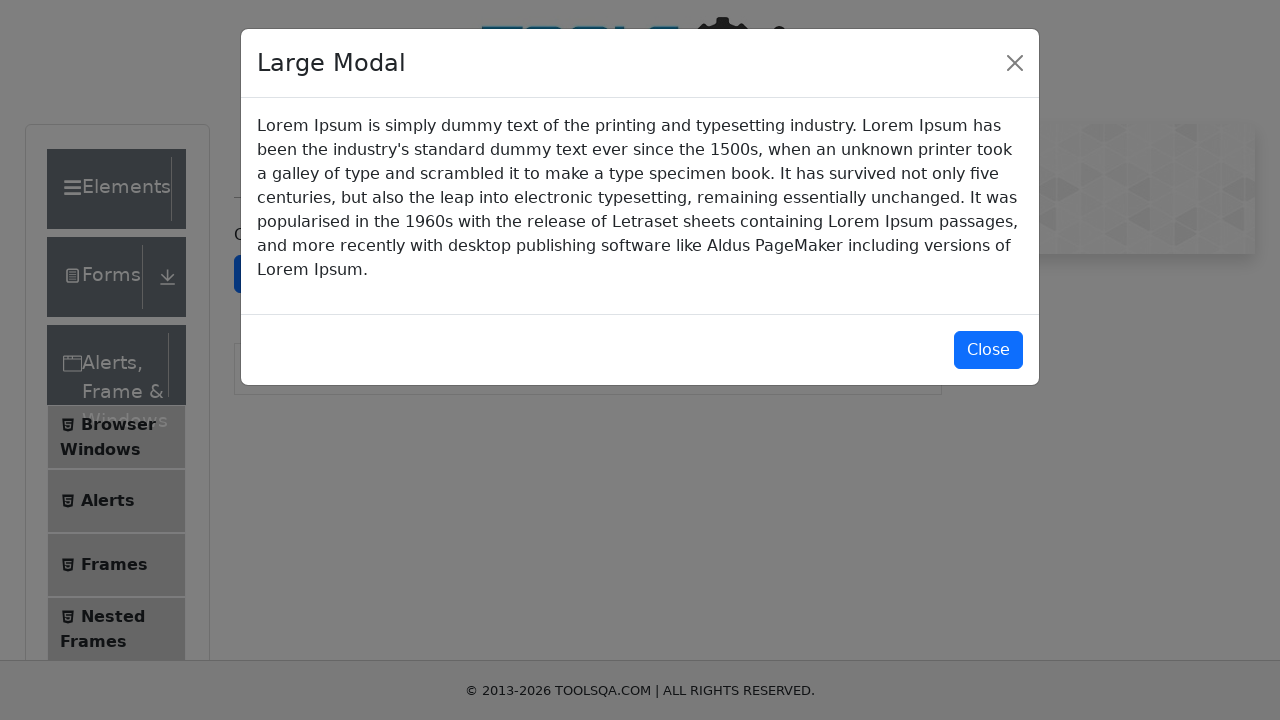

Verified large modal contains Lorem Ipsum text
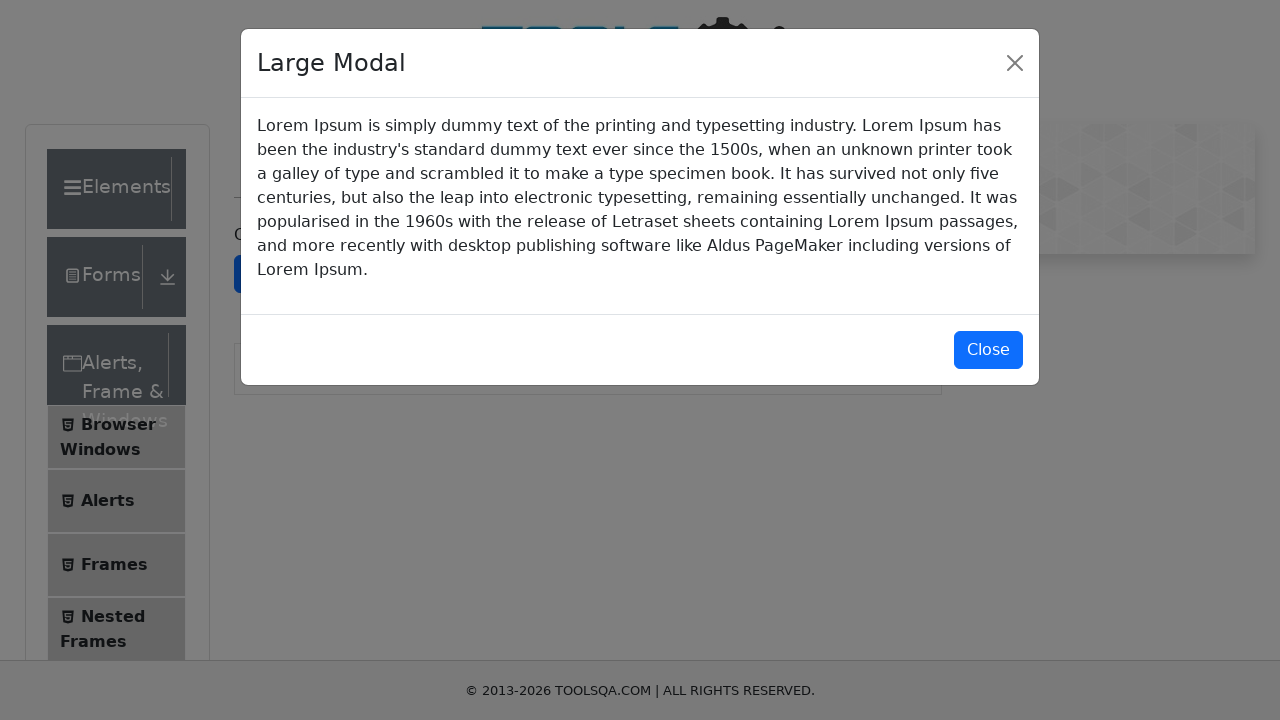

Clicked button to close large modal at (988, 350) on #closeLargeModal
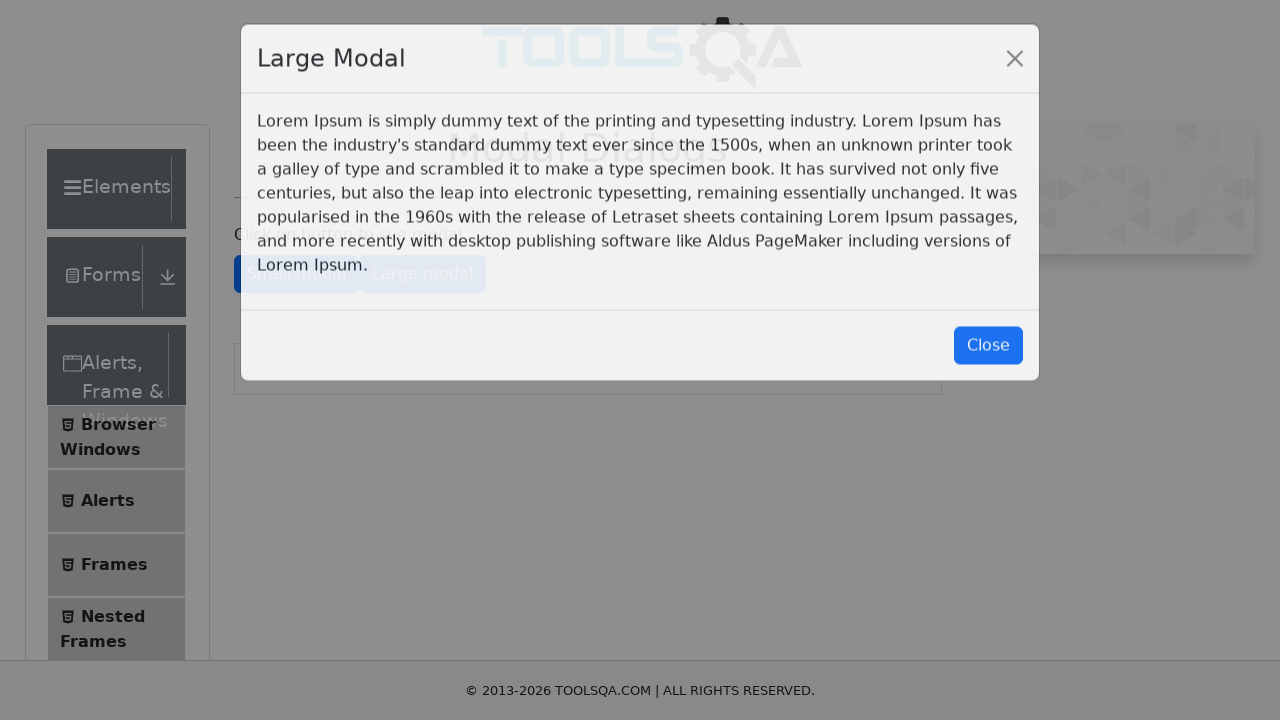

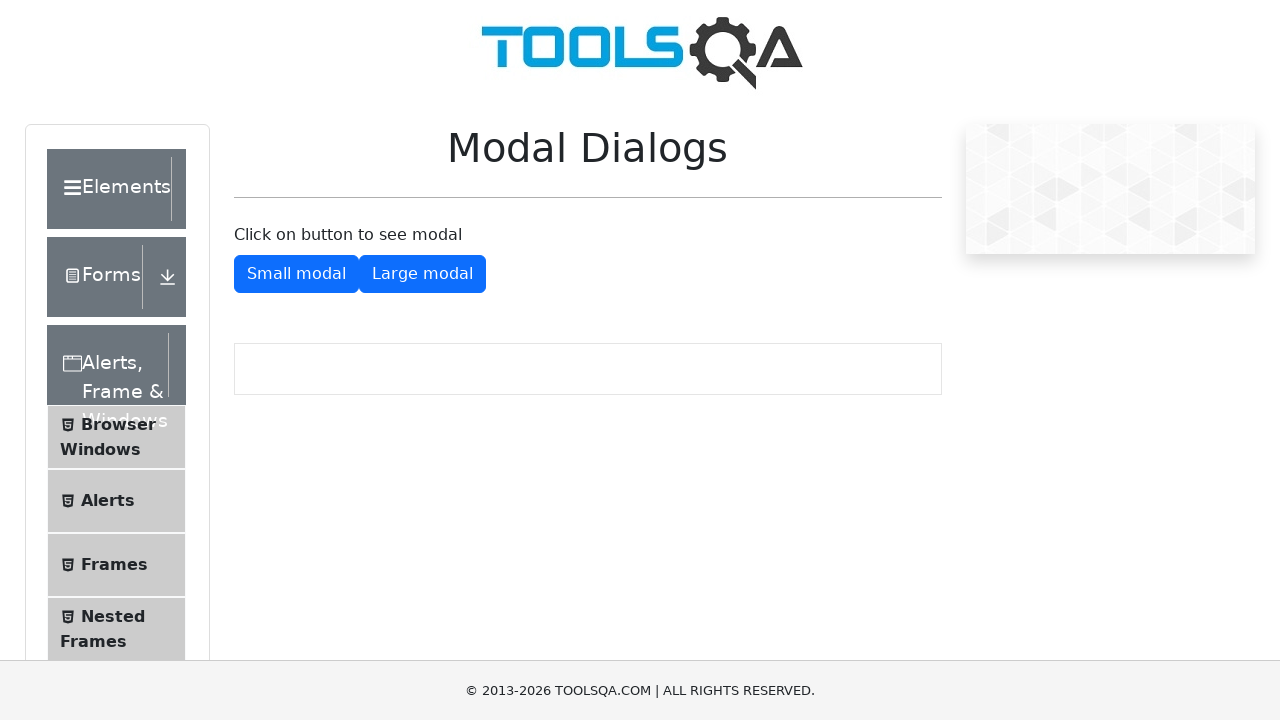